Tests that new todo items are appended to the bottom of the list and the count displays correctly

Starting URL: https://demo.playwright.dev/todomvc

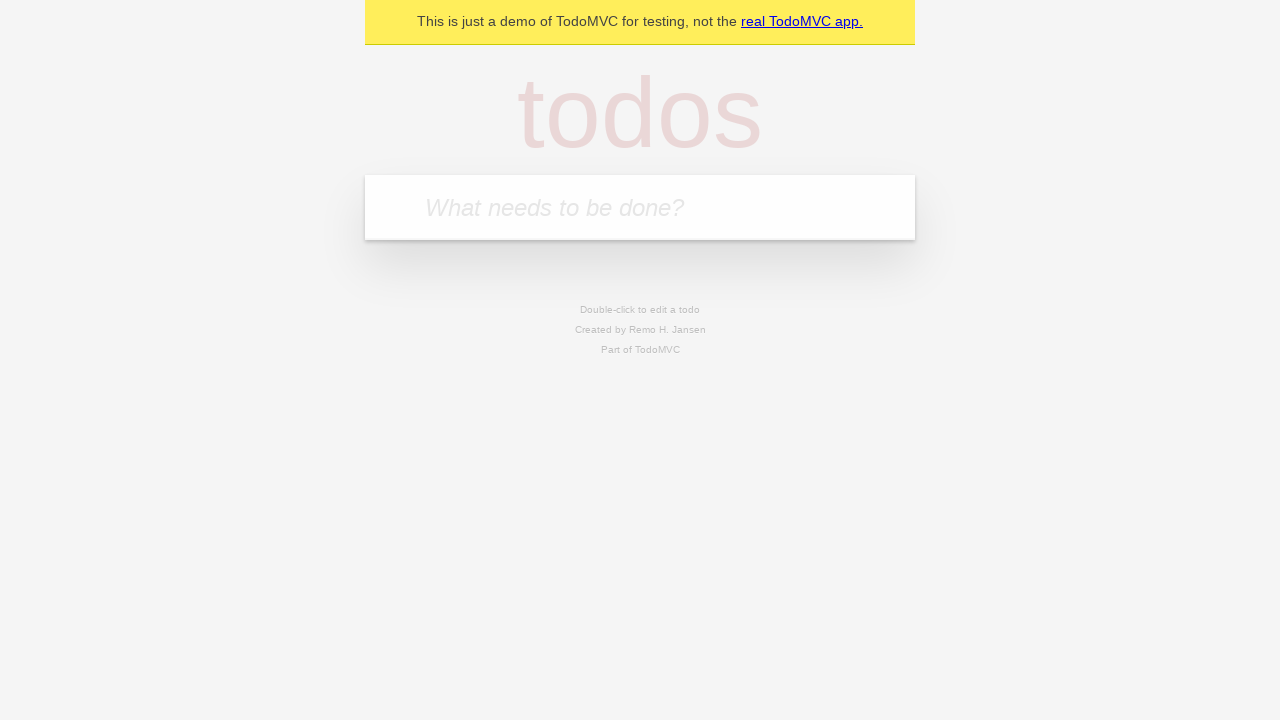

Filled todo input with 'buy some cheese' on internal:attr=[placeholder="What needs to be done?"i]
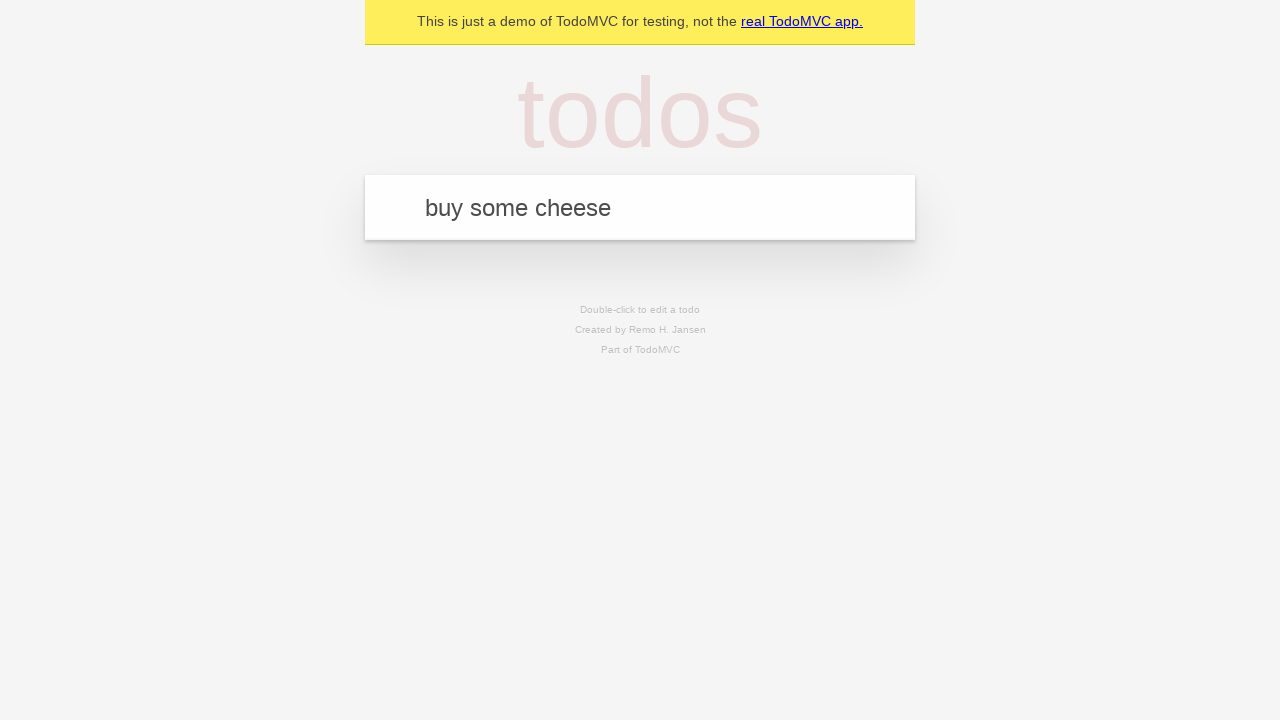

Pressed Enter to add first todo item on internal:attr=[placeholder="What needs to be done?"i]
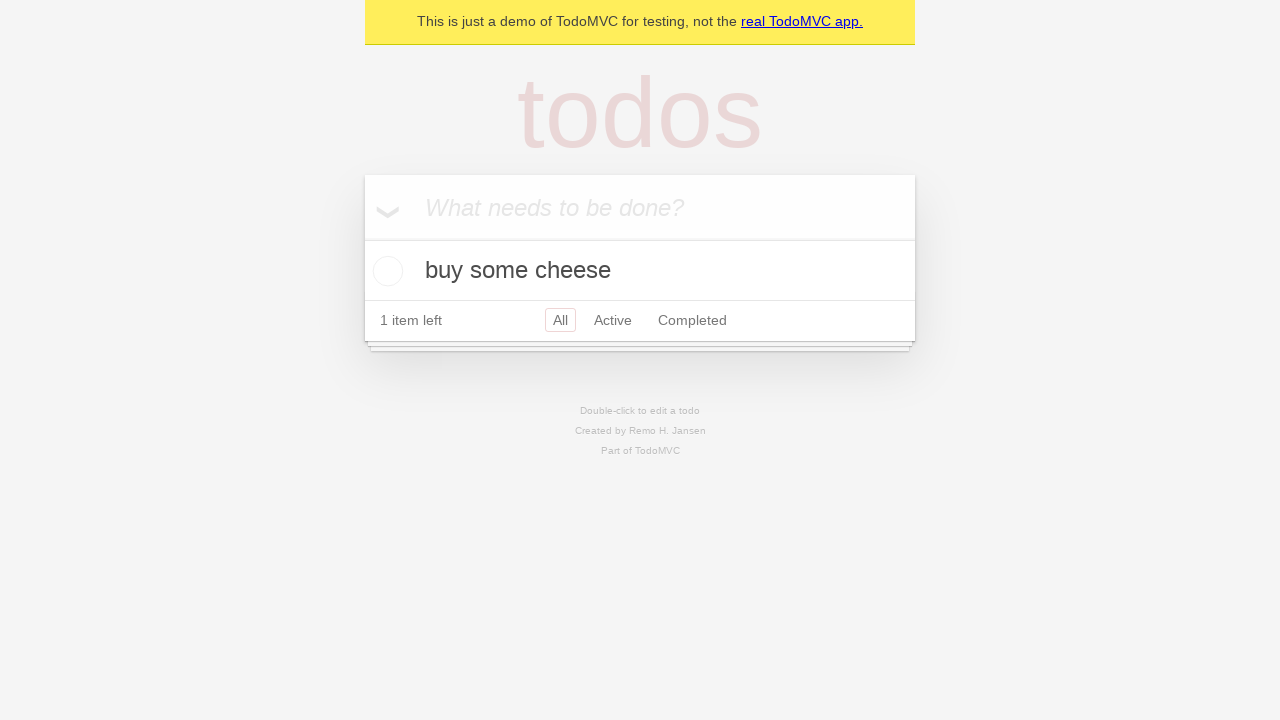

Filled todo input with 'feed the cat' on internal:attr=[placeholder="What needs to be done?"i]
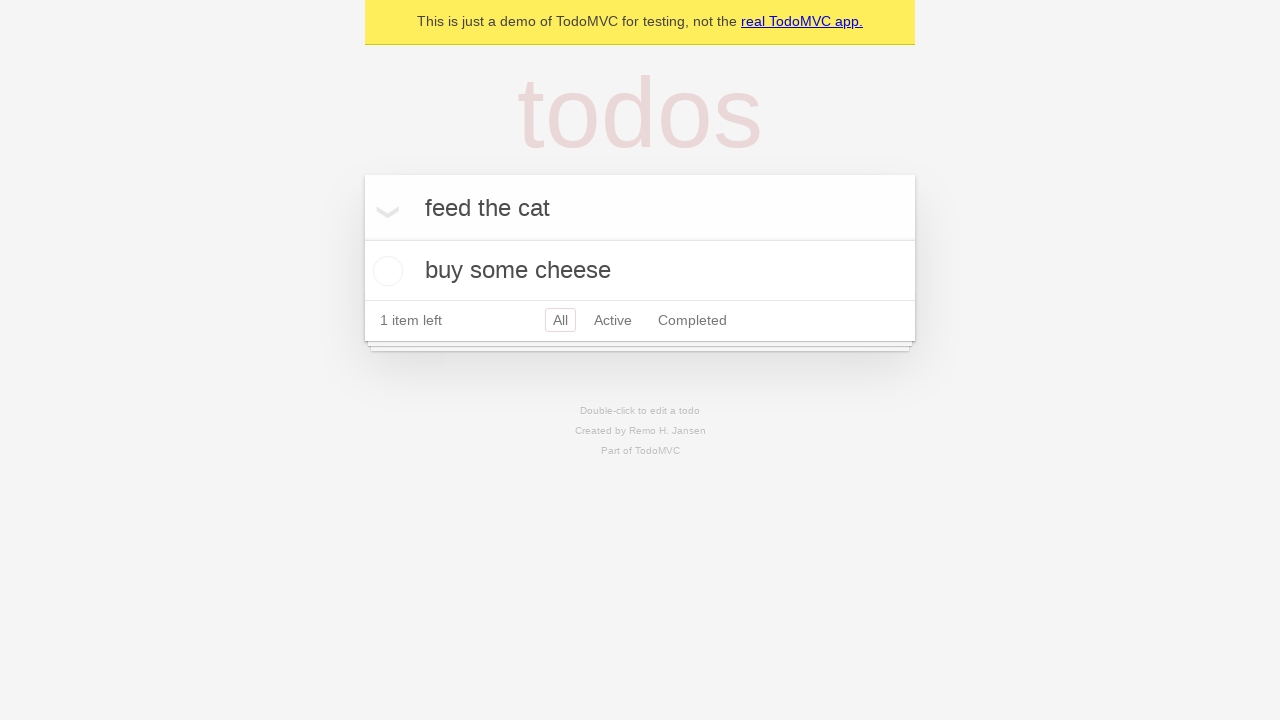

Pressed Enter to add second todo item on internal:attr=[placeholder="What needs to be done?"i]
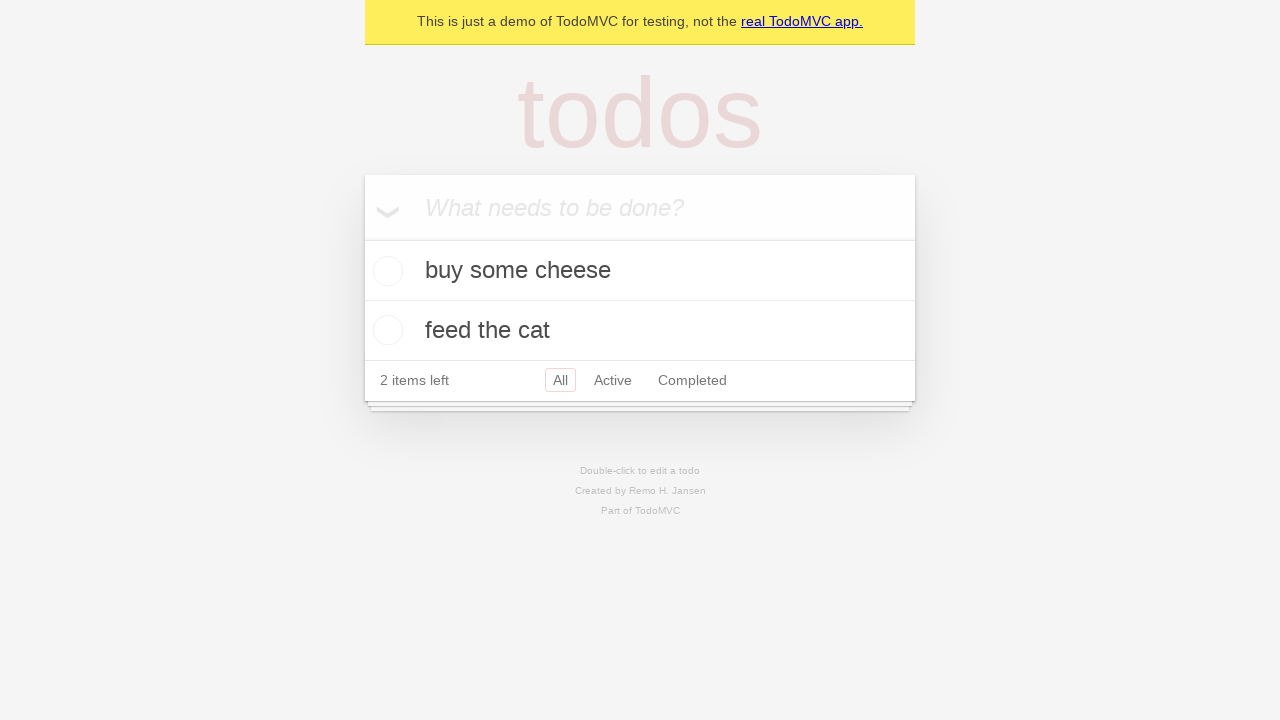

Filled todo input with 'book a doctors appointment' on internal:attr=[placeholder="What needs to be done?"i]
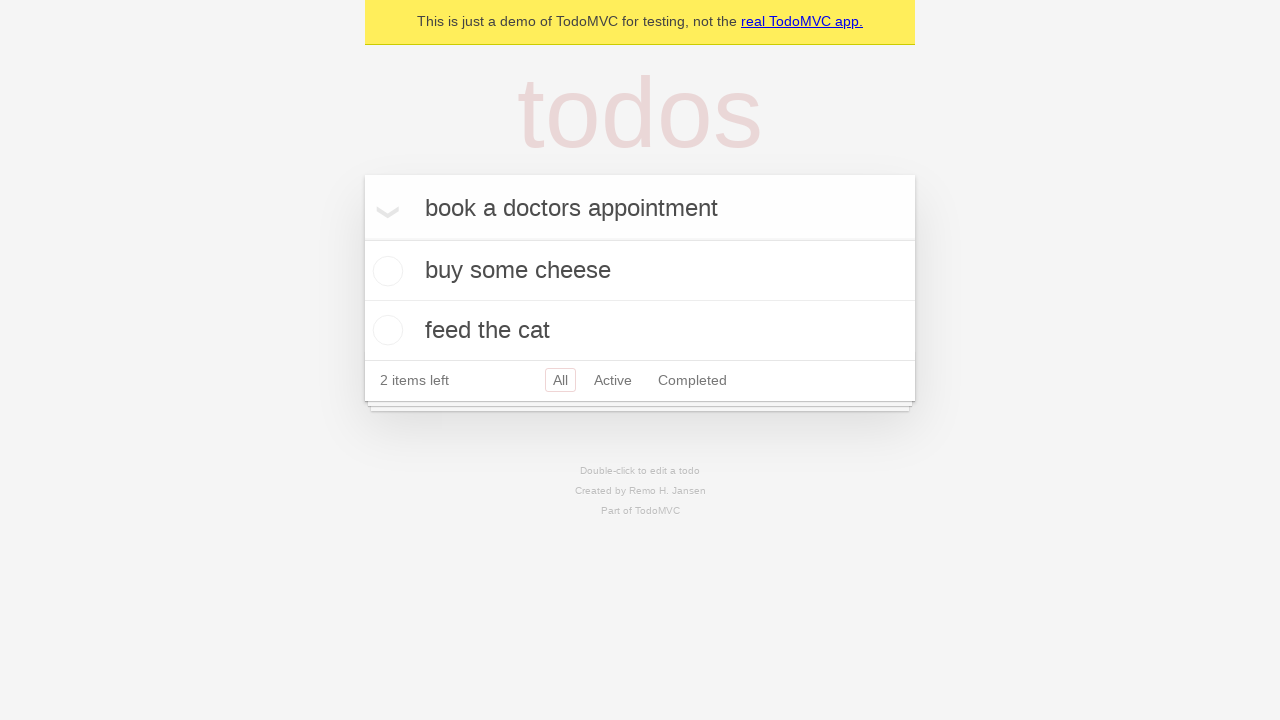

Pressed Enter to add third todo item on internal:attr=[placeholder="What needs to be done?"i]
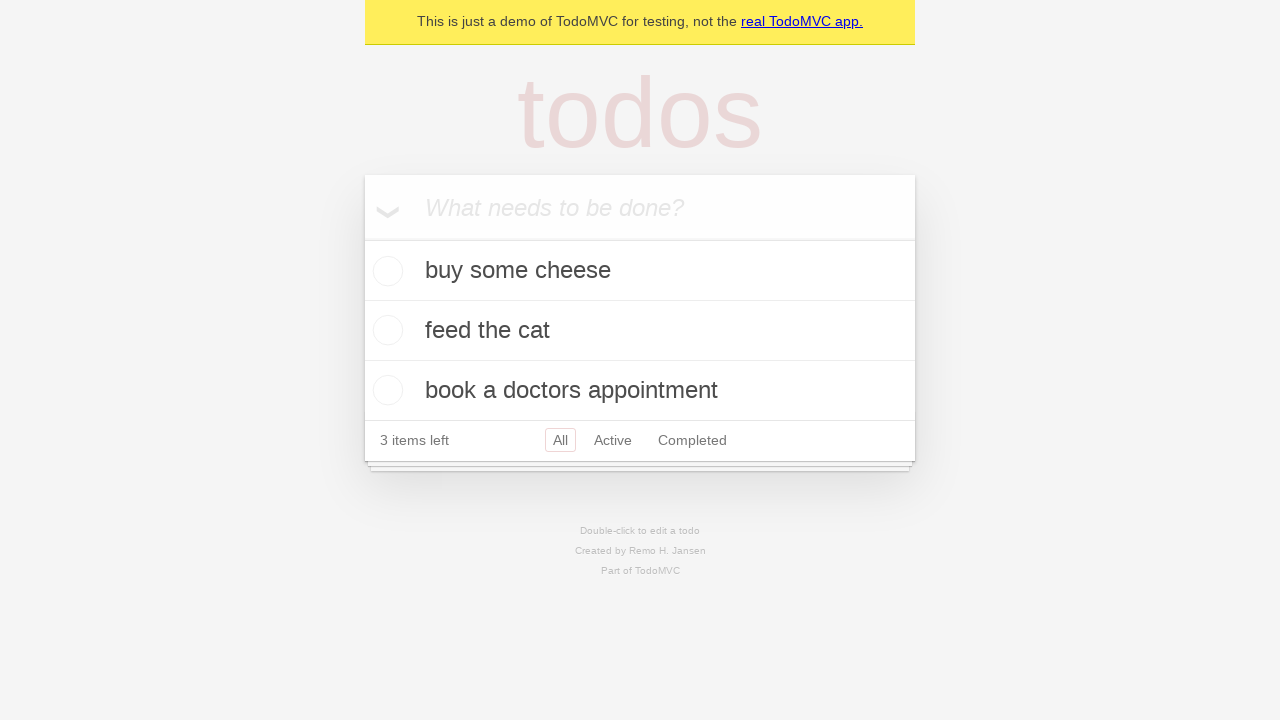

Waited for all 3 todo items to appear in the DOM
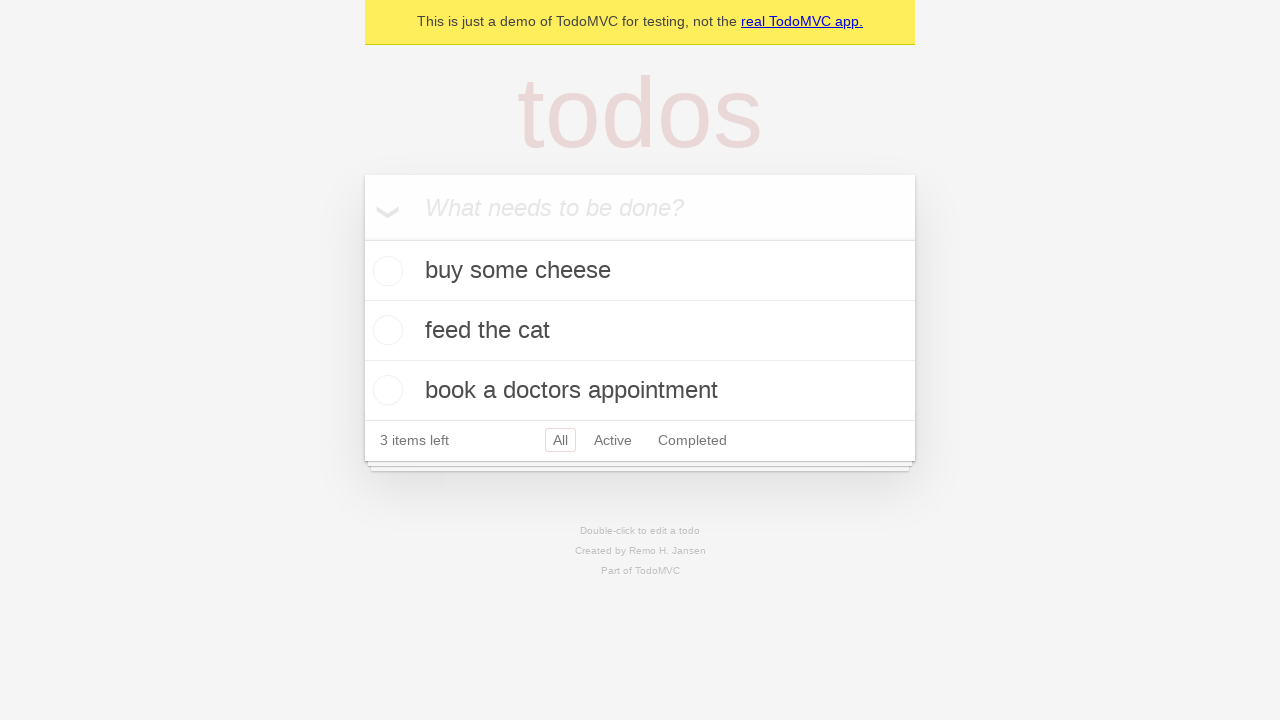

Verified todo count displays '3 items left'
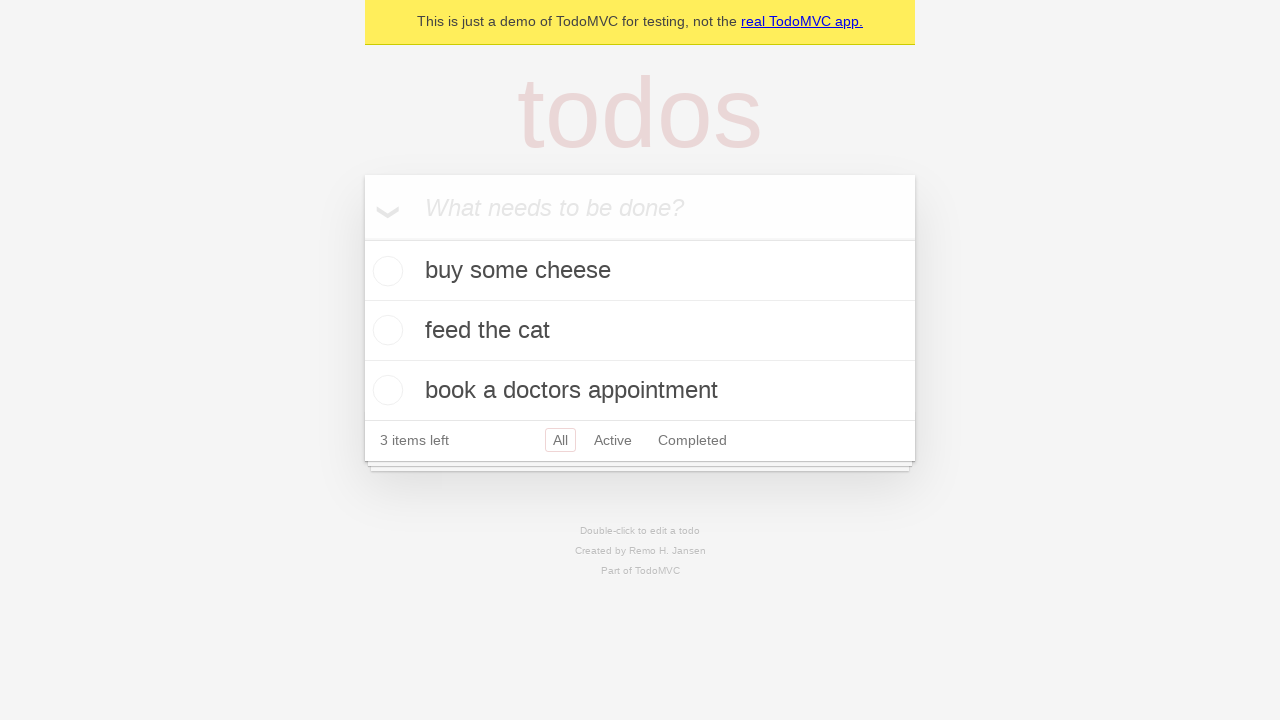

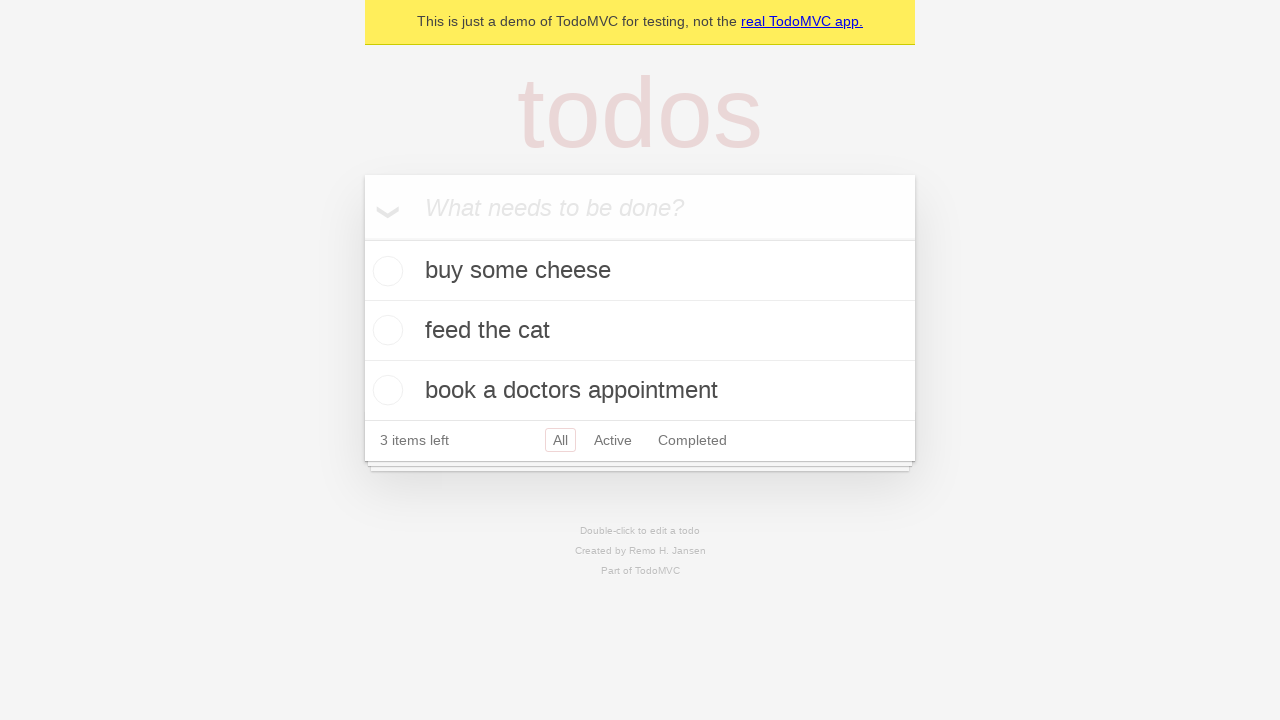